Tests radio button selection functionality by clicking on specific radio buttons (hockey, football, yellow) and verifying they become selected after clicking.

Starting URL: https://practice.cydeo.com/radio_buttons

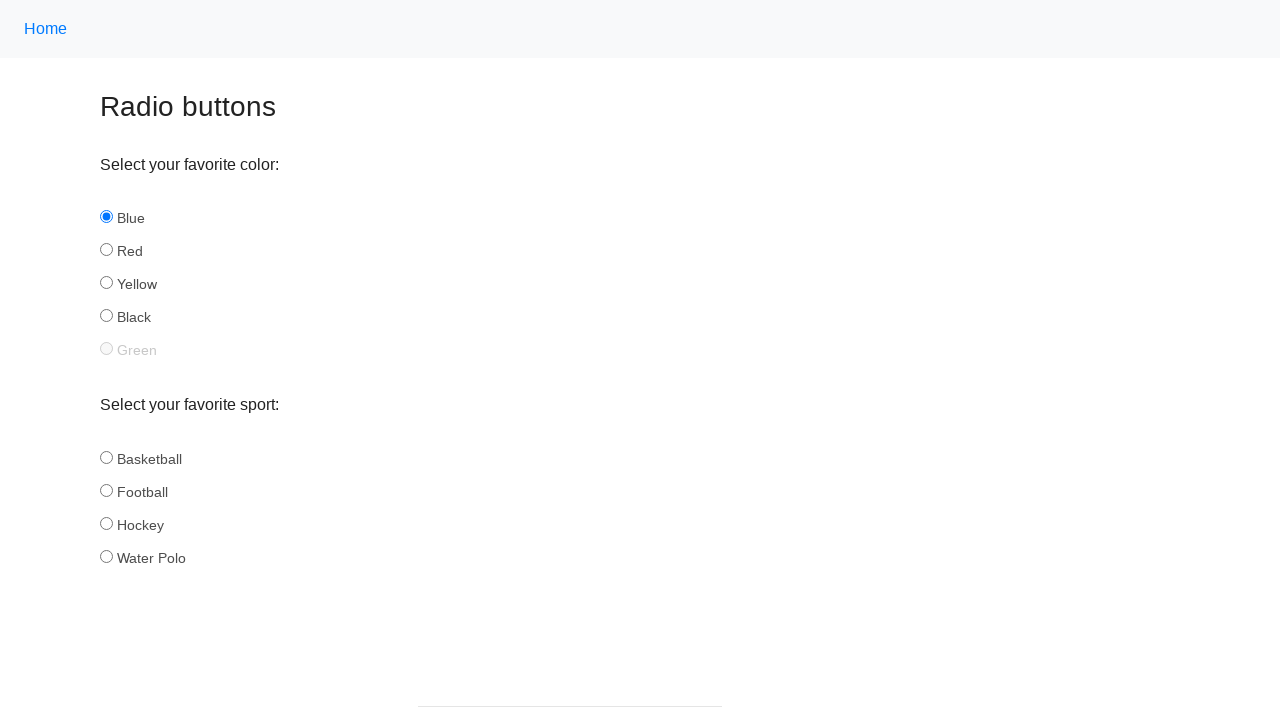

Clicked hockey radio button from sport group at (106, 523) on input[name='sport'][id='hockey']
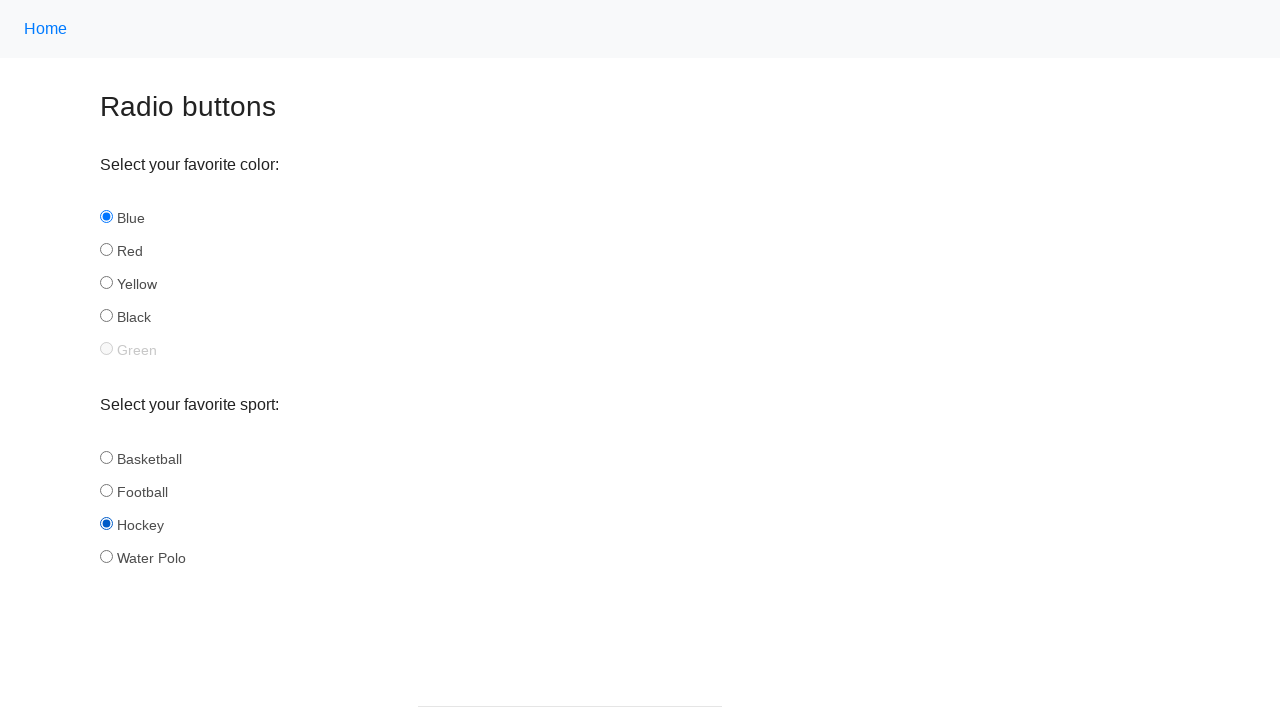

Verified hockey radio button is selected
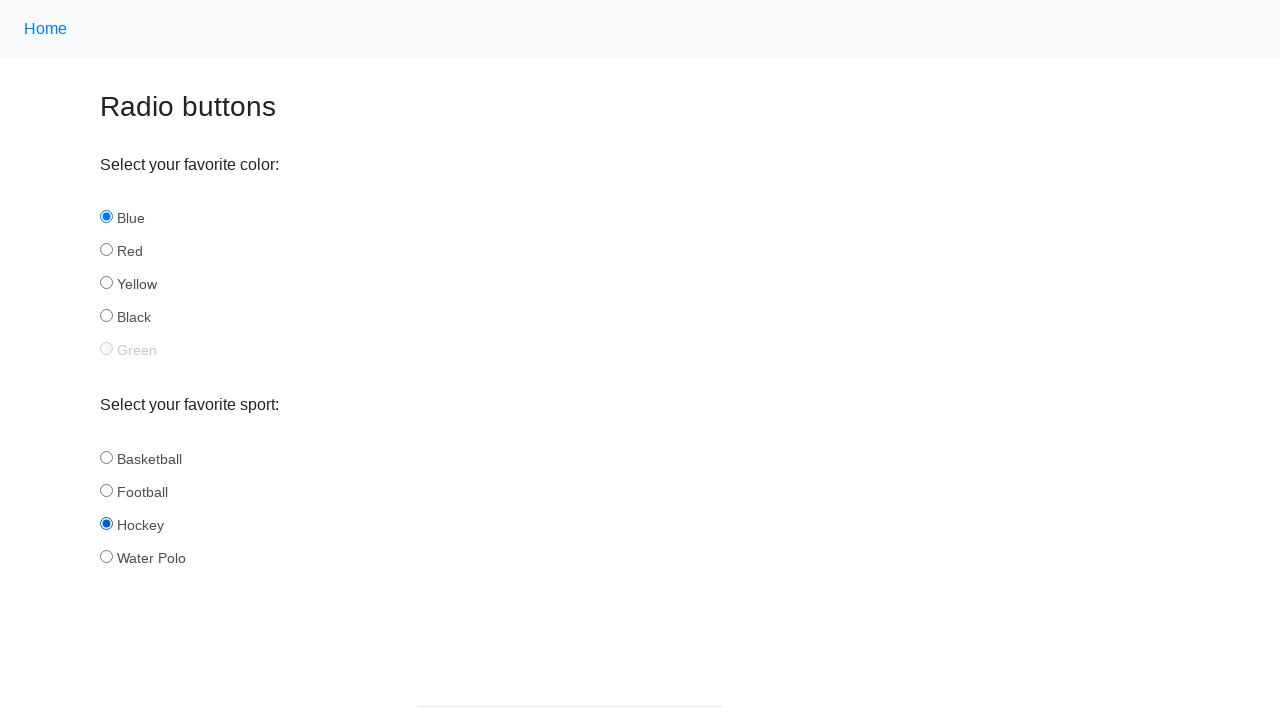

Clicked football radio button from sport group at (106, 490) on input[name='sport'][id='football']
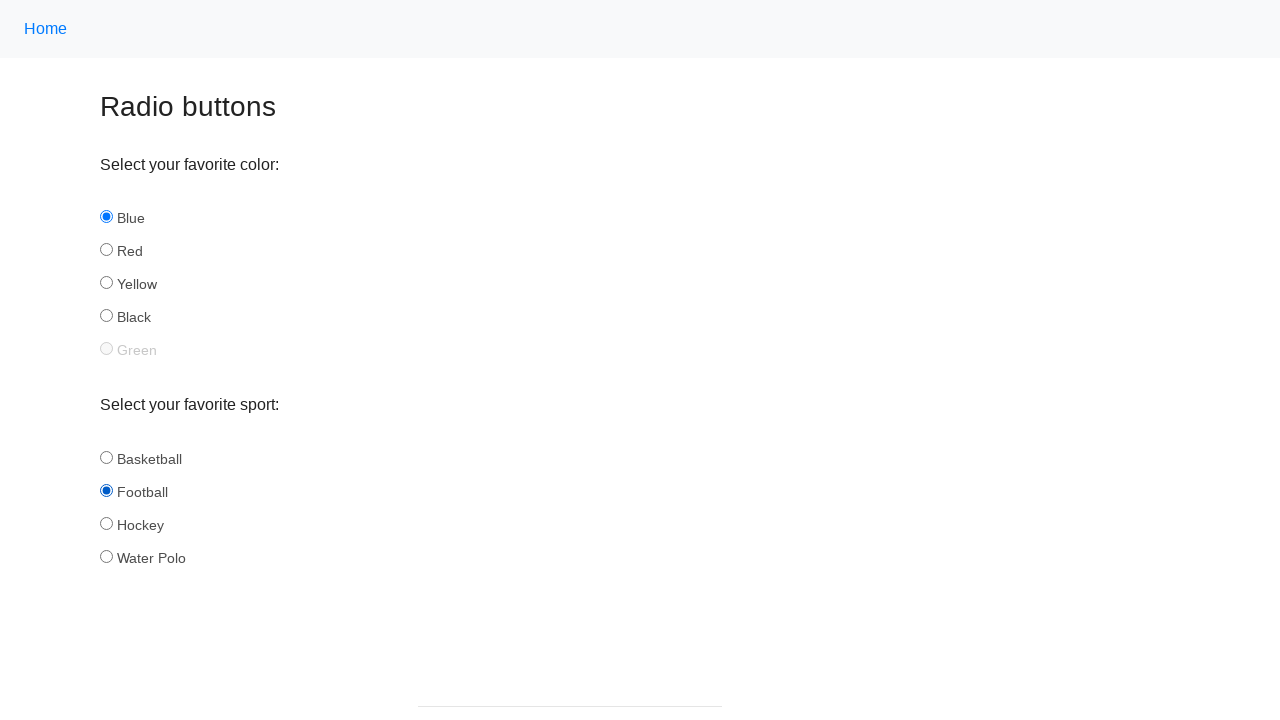

Verified football radio button is selected
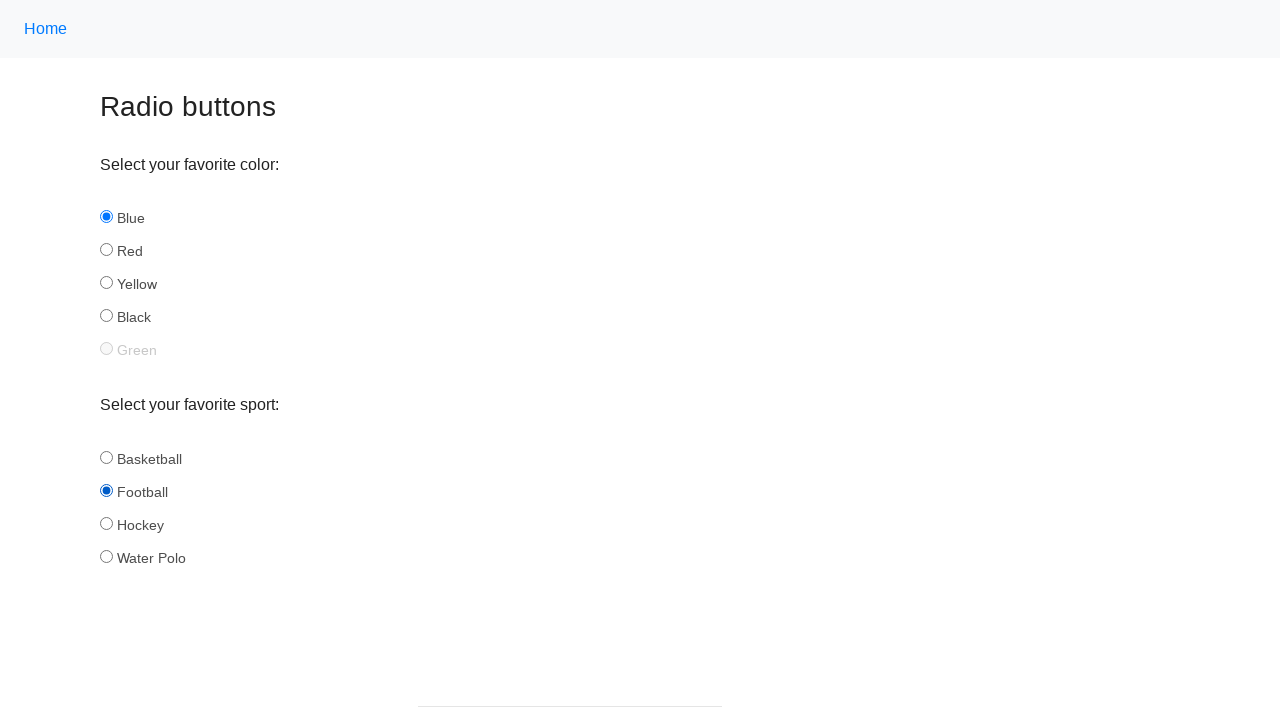

Clicked yellow radio button from color group at (106, 283) on input[name='color'][id='yellow']
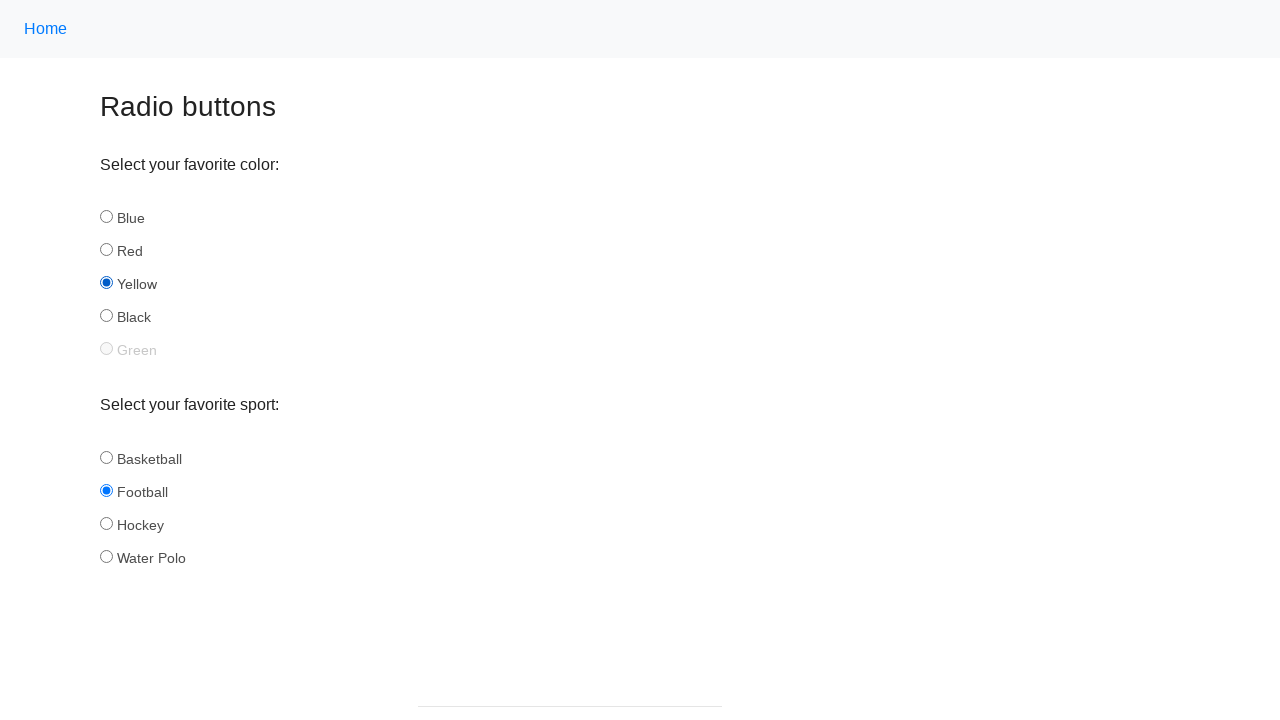

Verified yellow radio button is selected
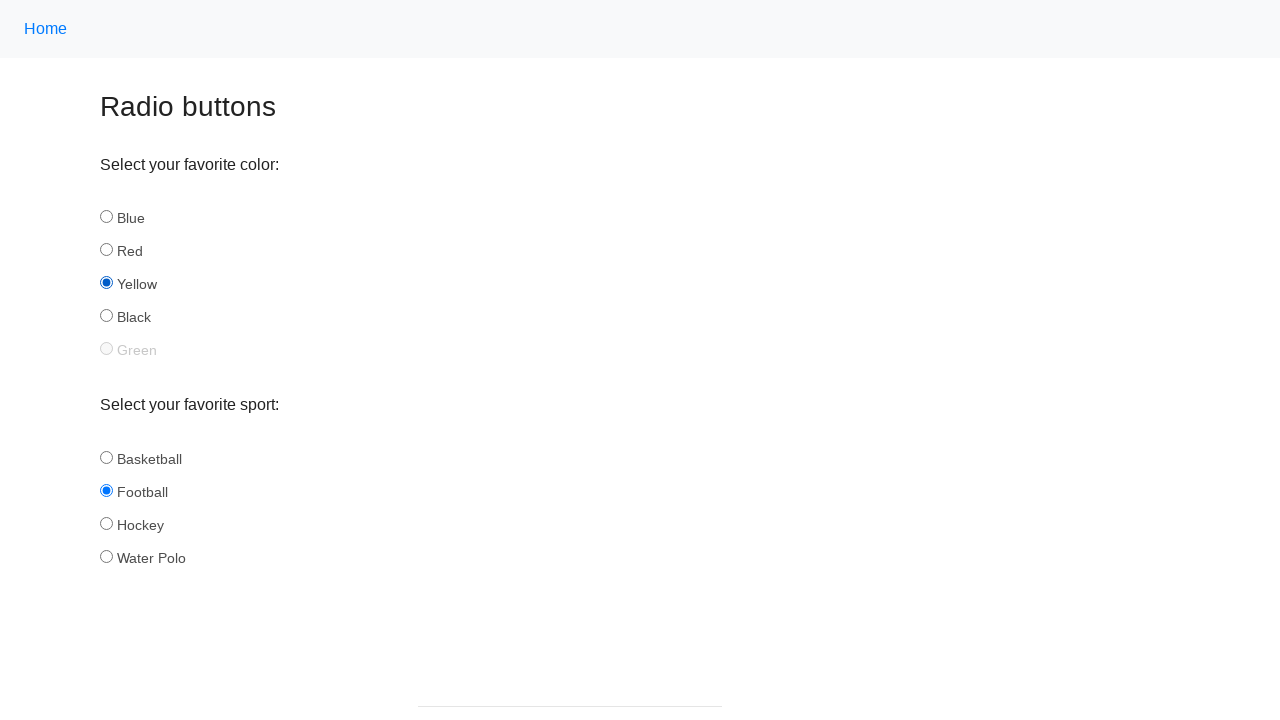

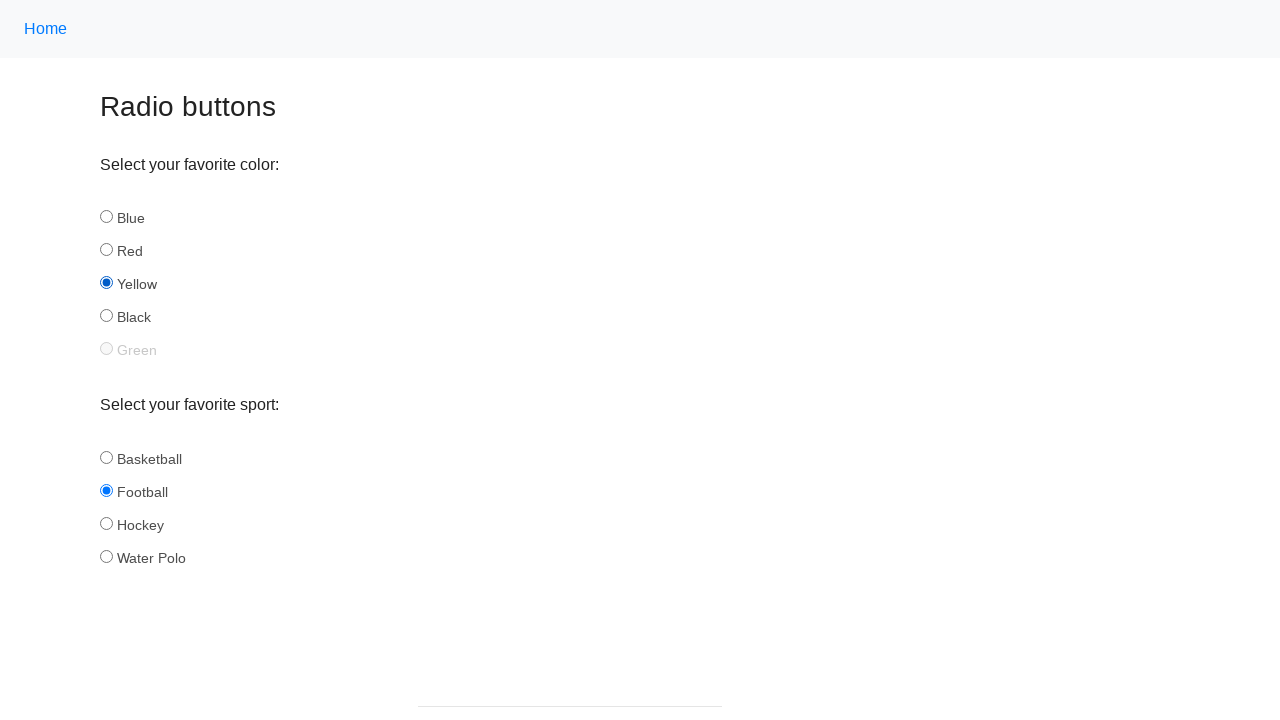